Tests file download functionality by clicking a download button and waiting for the download event to complete

Starting URL: https://leafground.com/file.xhtml

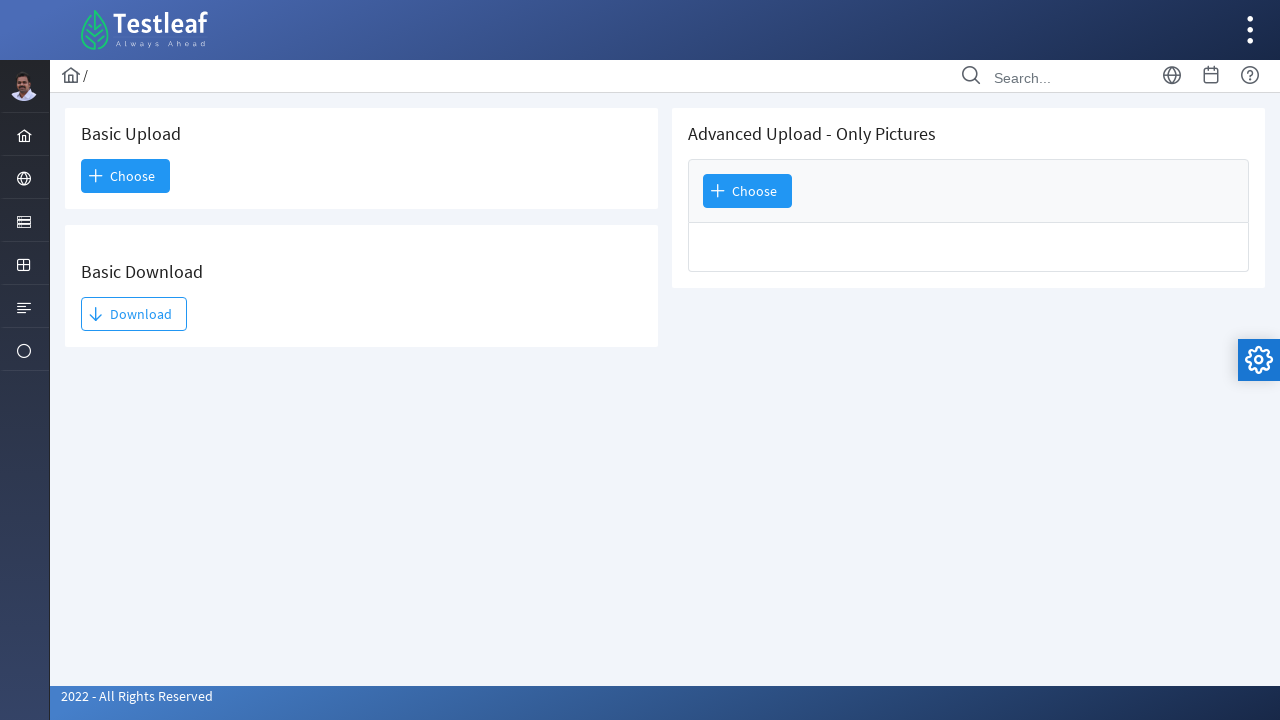

Clicked Download button and started waiting for download event at (134, 314) on internal:text="Download"s
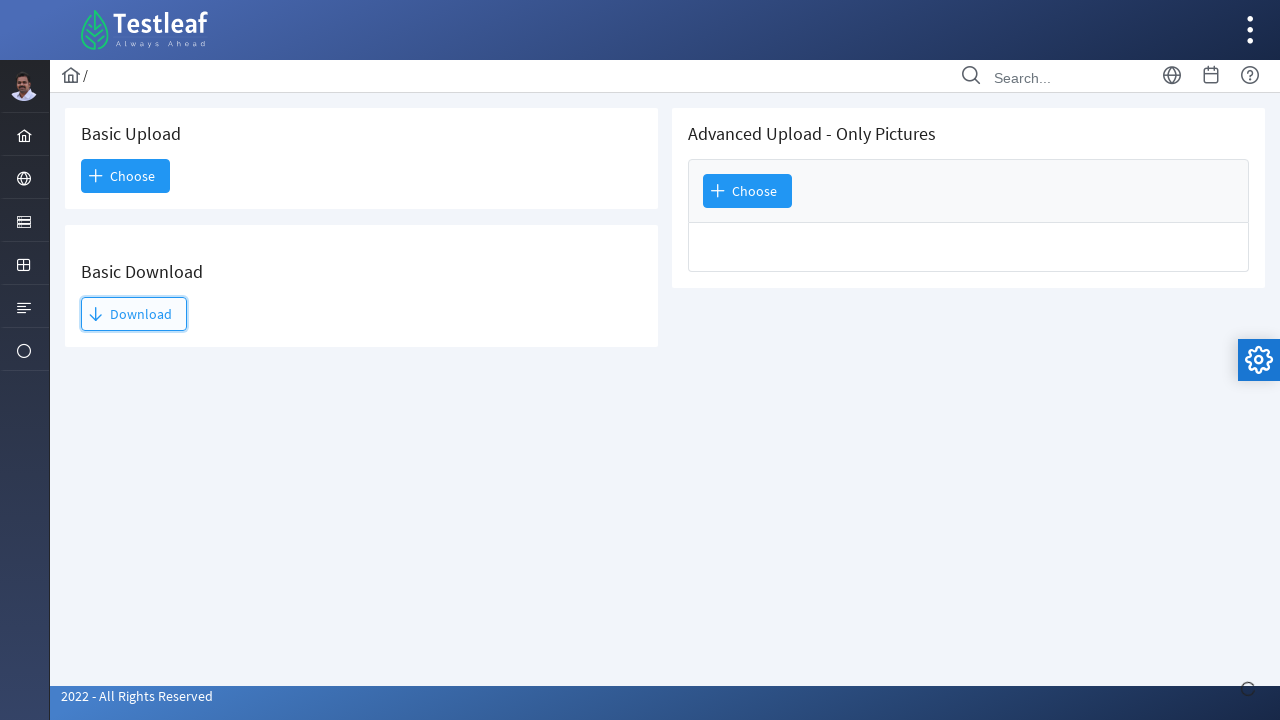

Download event completed and file download finished
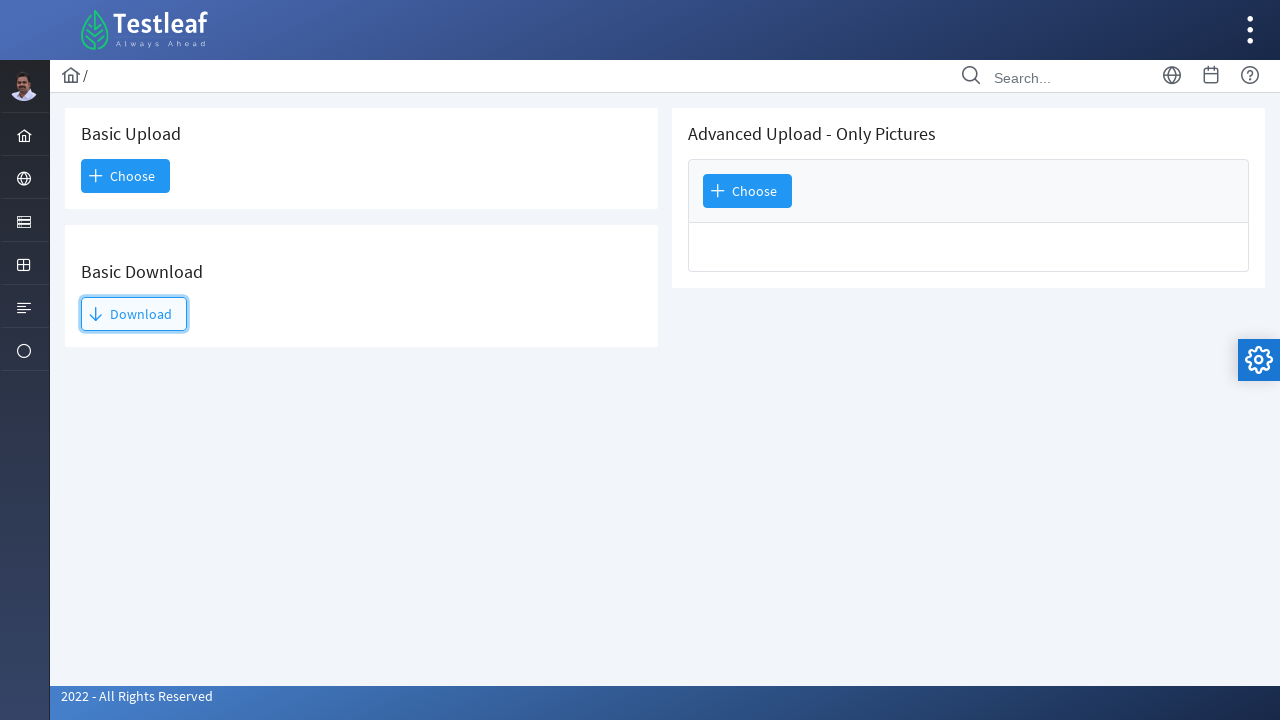

Saved downloaded file as TestLeaf Logo.png
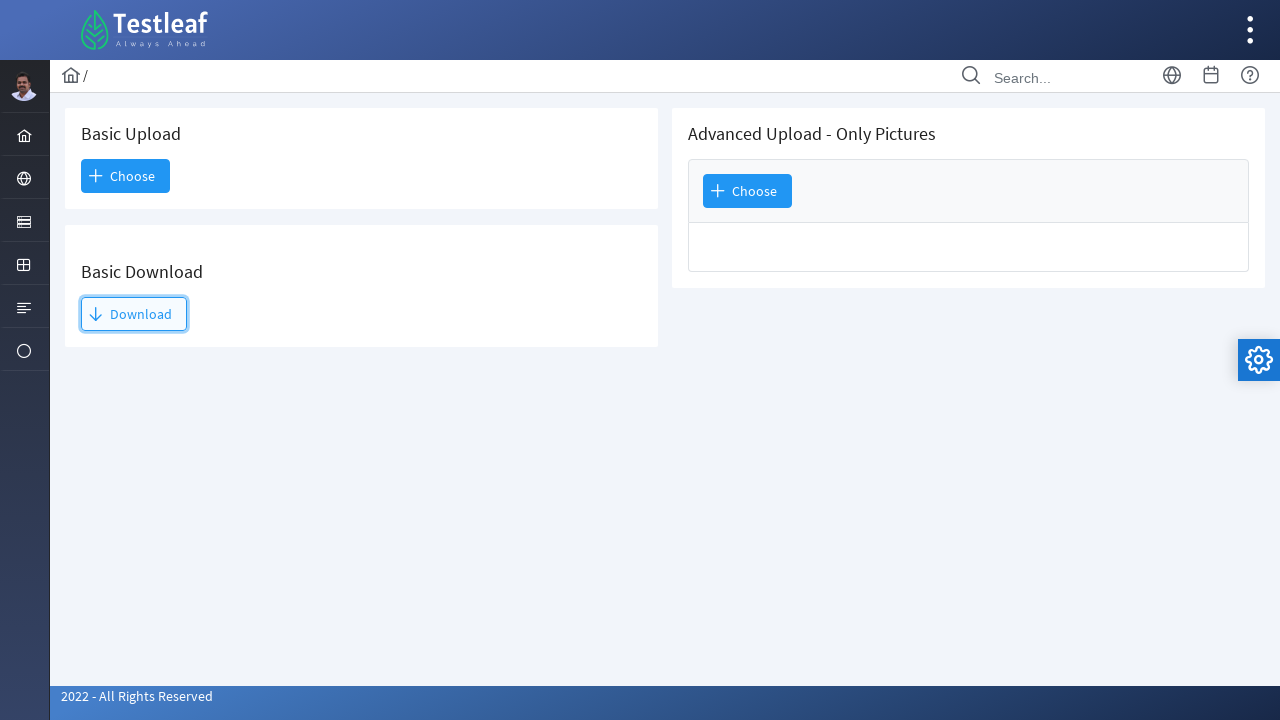

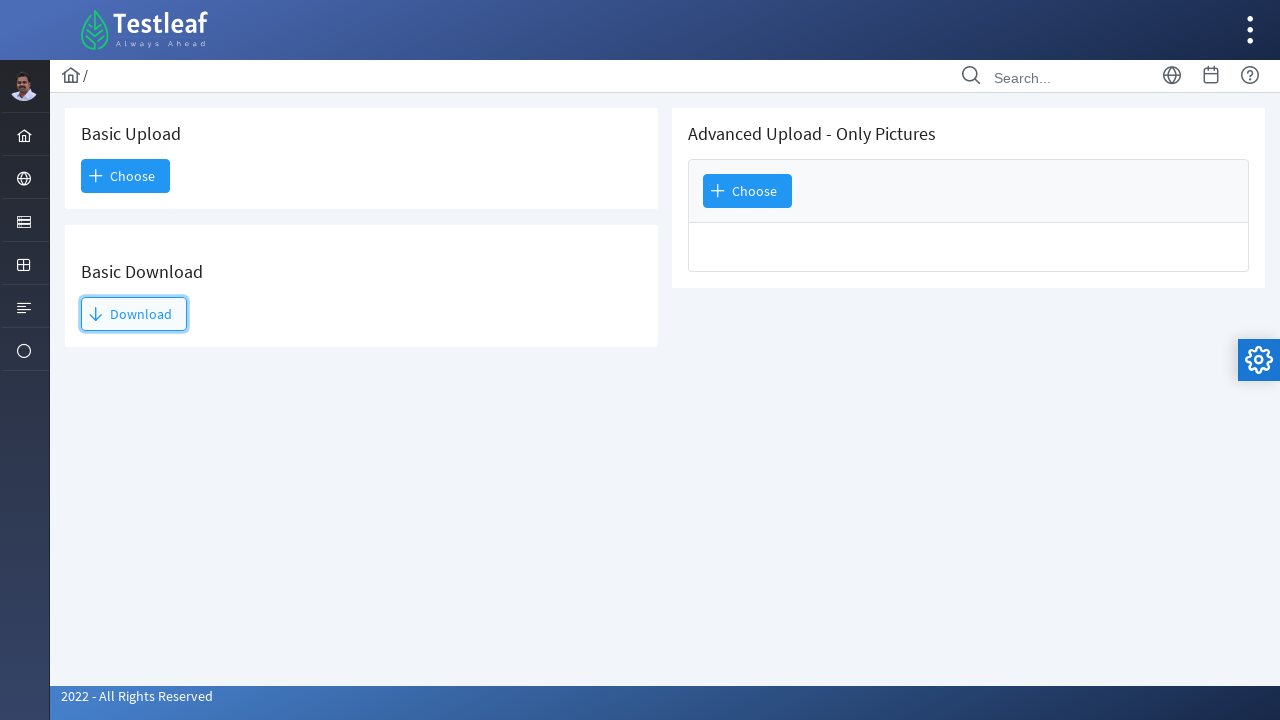